Tests e-commerce functionality by searching for products, adding specific items to cart, and proceeding through checkout flow

Starting URL: https://rahulshettyacademy.com/seleniumPractise/#/

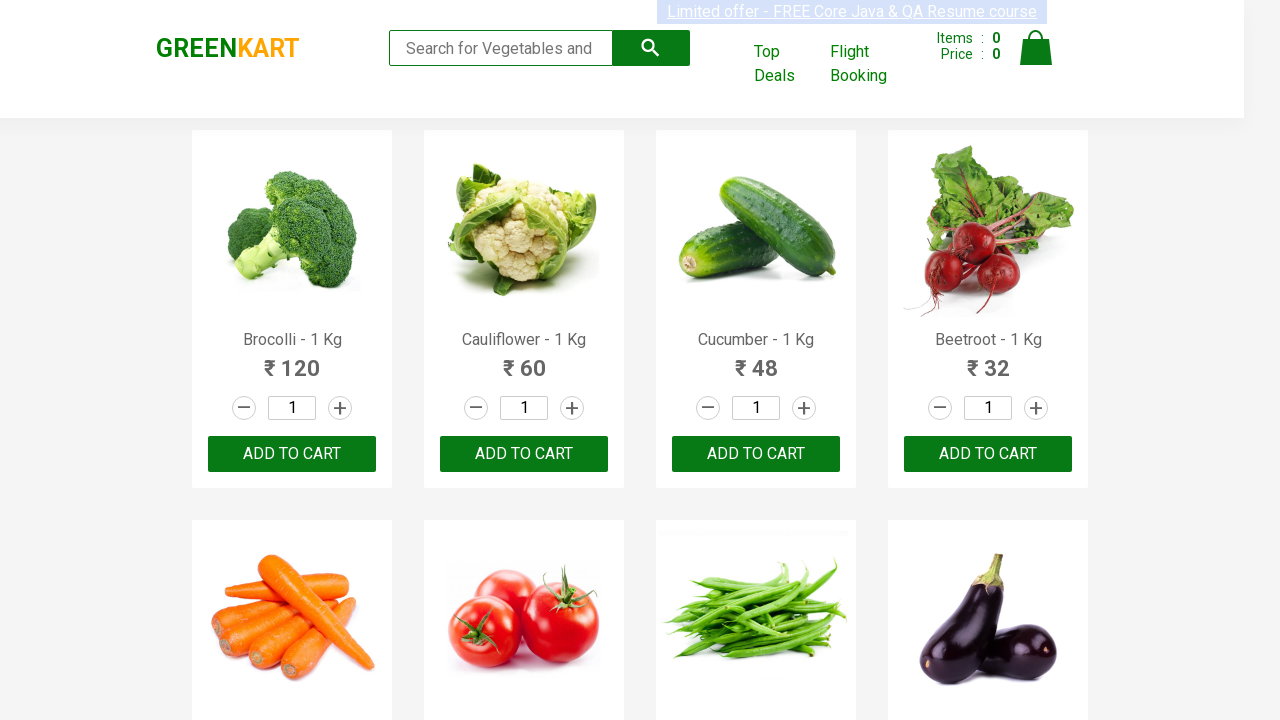

Filled search field with 'Ca' to find products on .search-keyword
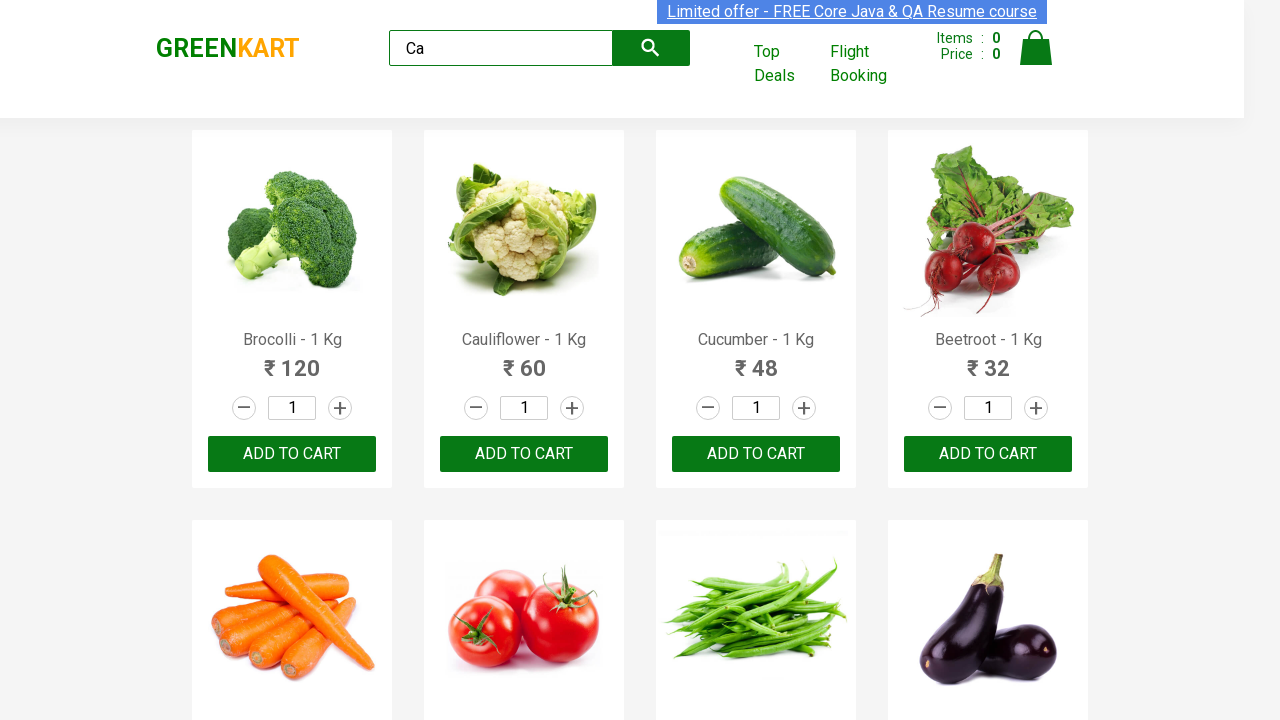

Waited 2 seconds for products to load
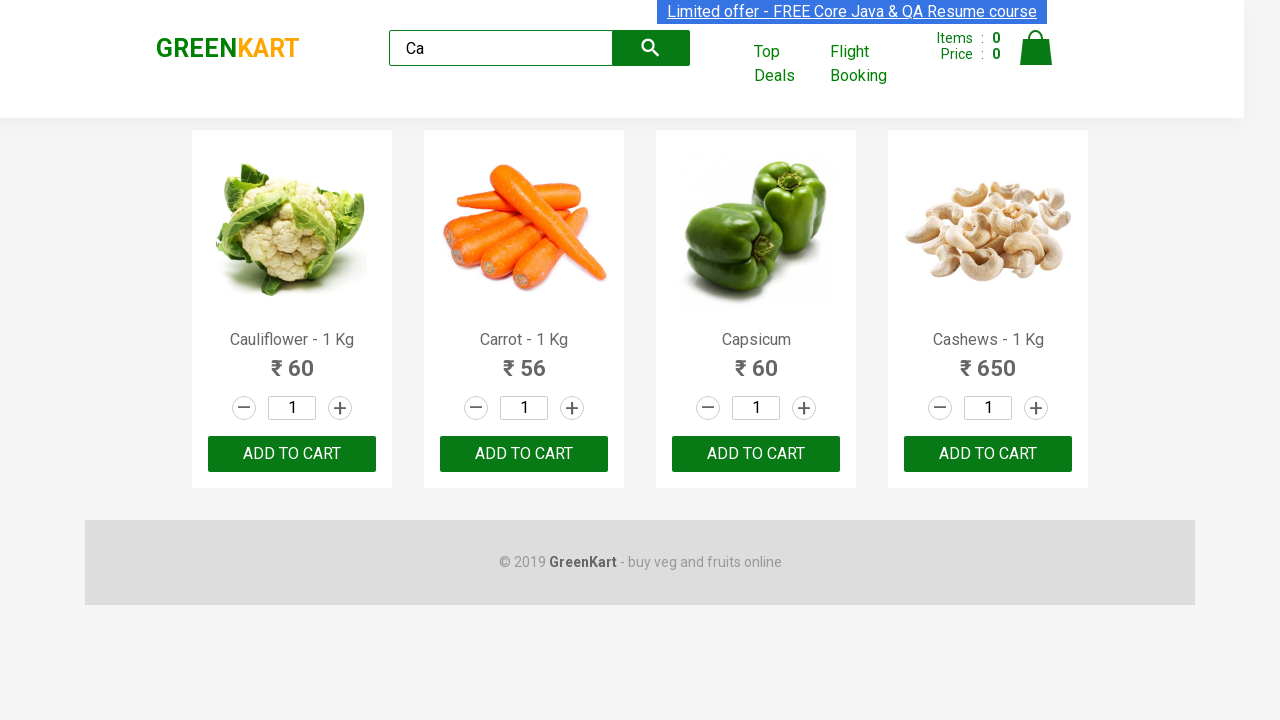

Found and clicked 'Cashews' product to add to cart at (988, 454) on .products .product >> nth=3 >> button
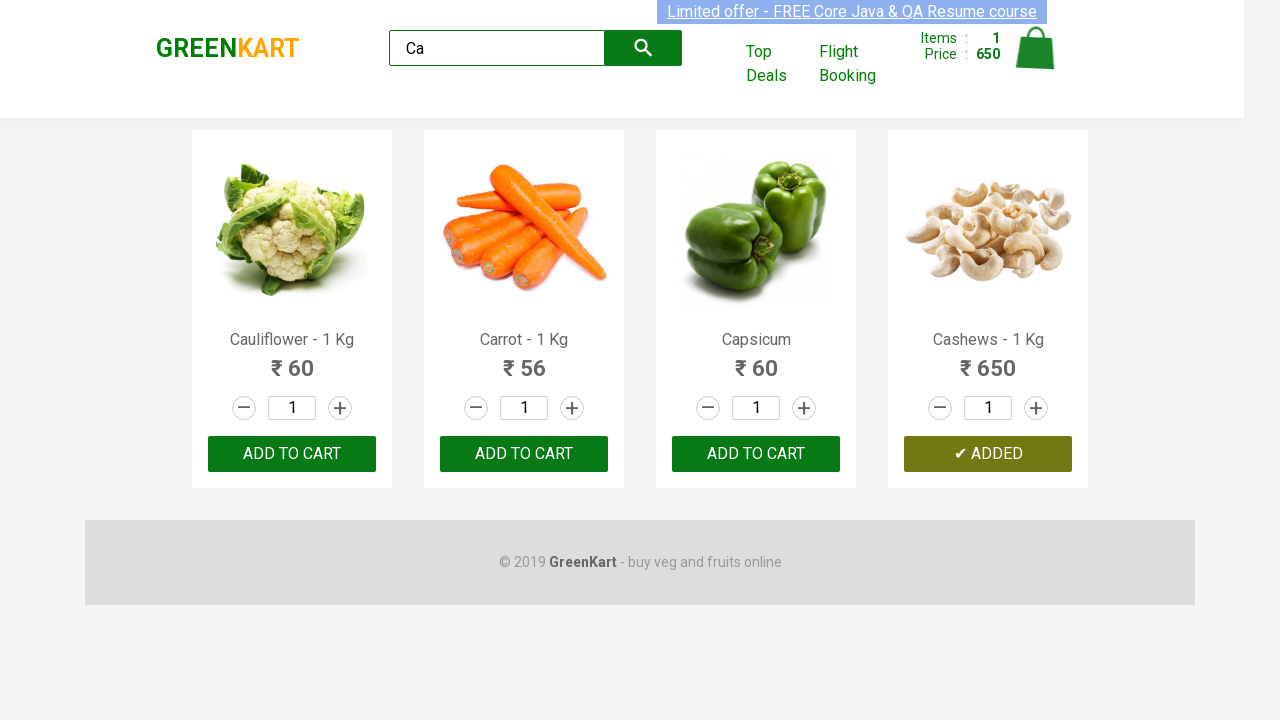

Clicked on cart icon to view shopping cart at (1036, 48) on .cart-icon > img
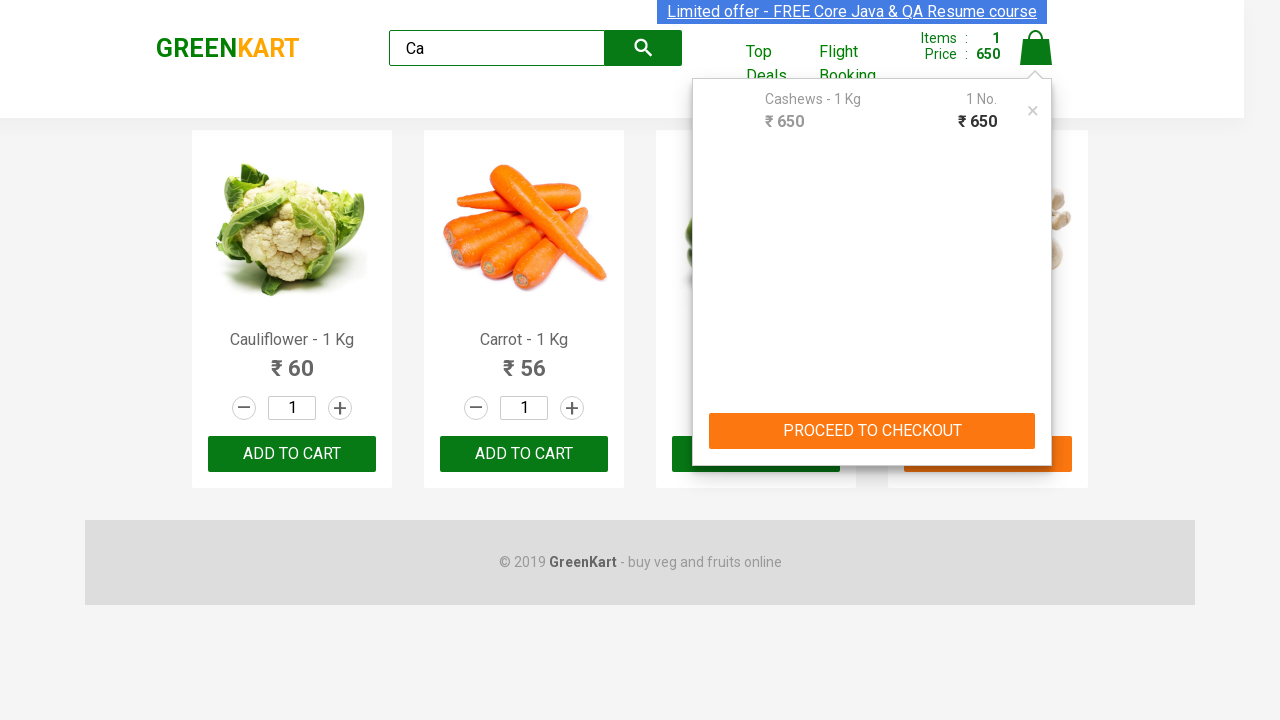

Clicked 'PROCEED TO CHECKOUT' button at (872, 431) on text=PROCEED TO CHECKOUT
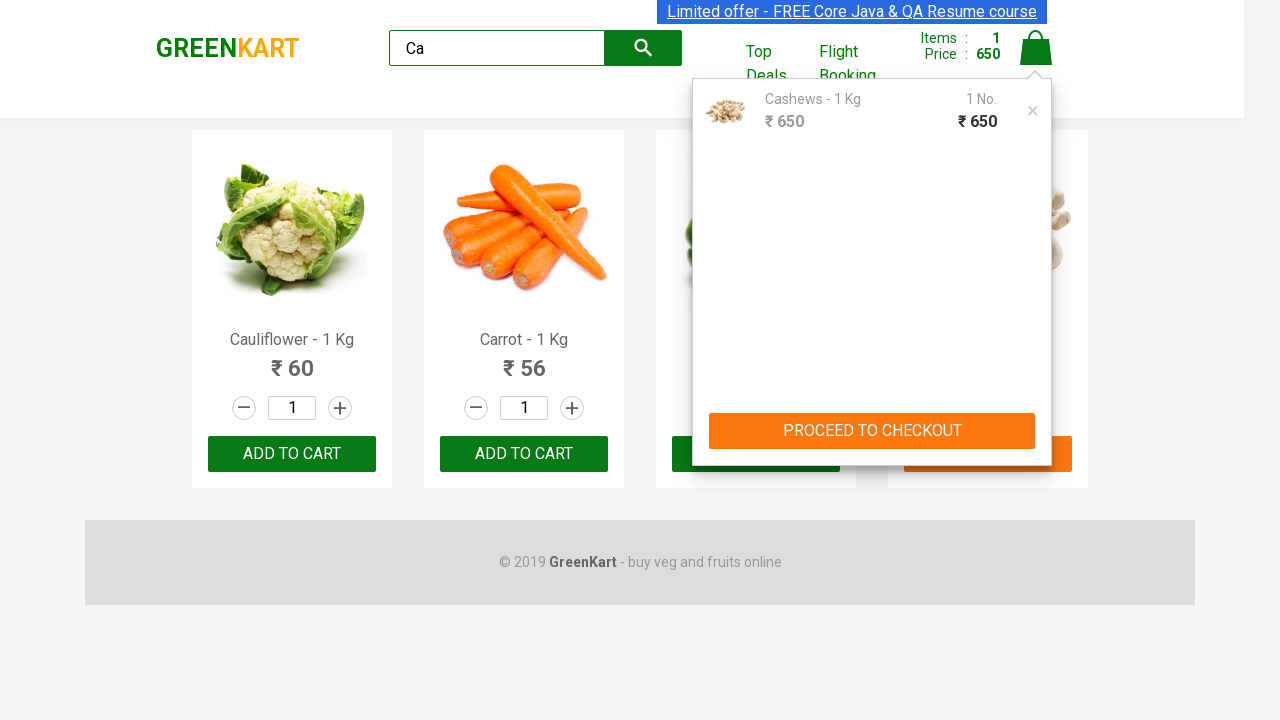

Clicked 'Place Order' button to complete purchase at (1036, 420) on text=Place Order
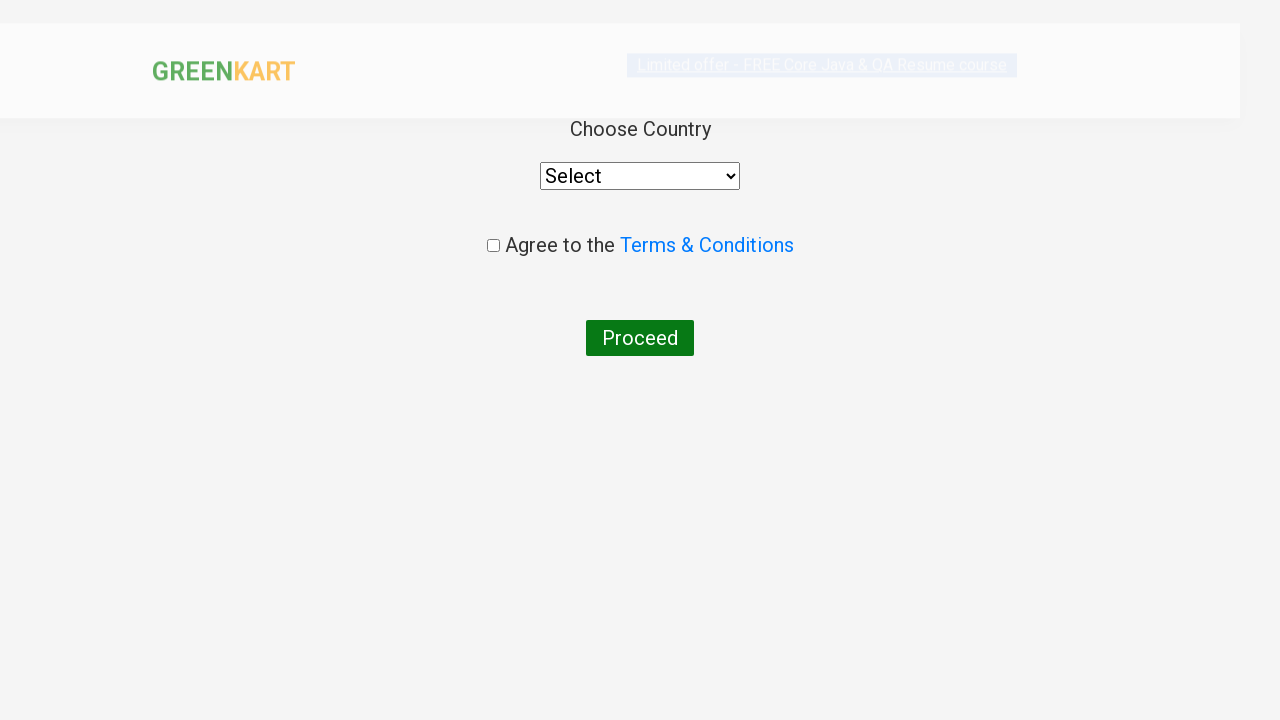

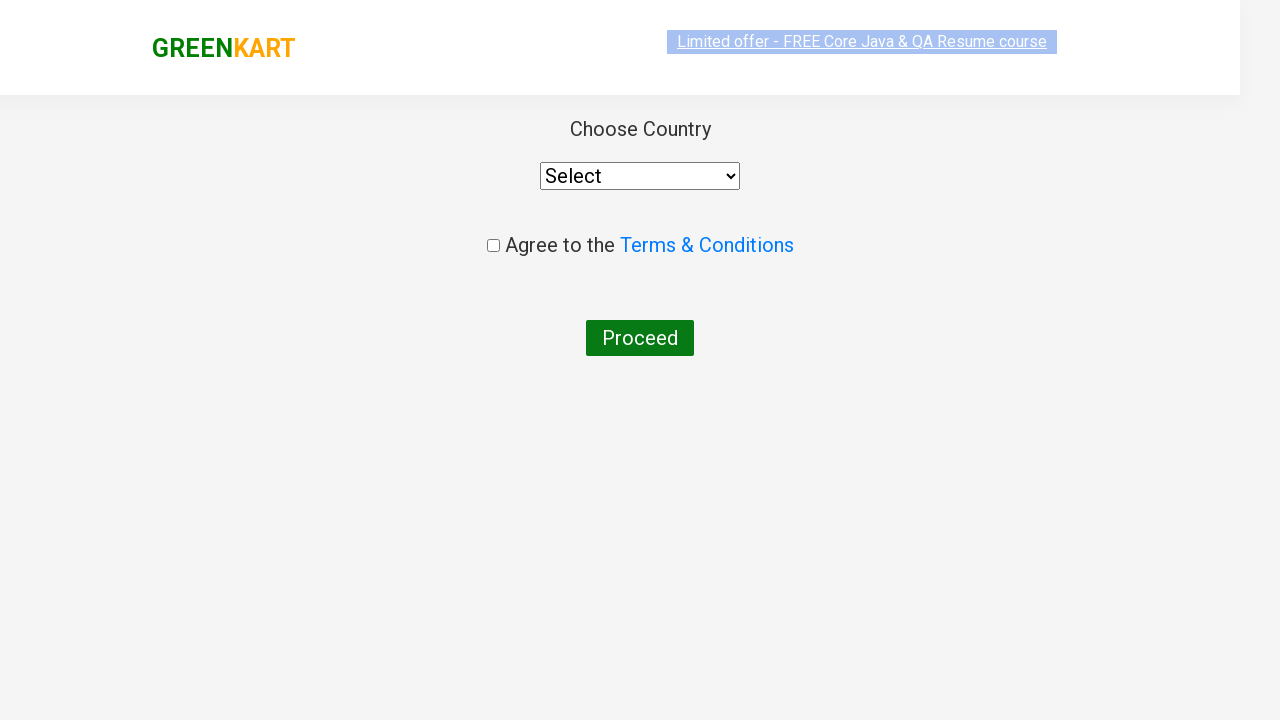